Tests clicking on API response links on the DemoQA links page, specifically clicking the "Created" and "No Content" API call links that demonstrate different HTTP response codes.

Starting URL: https://demoqa.com/links

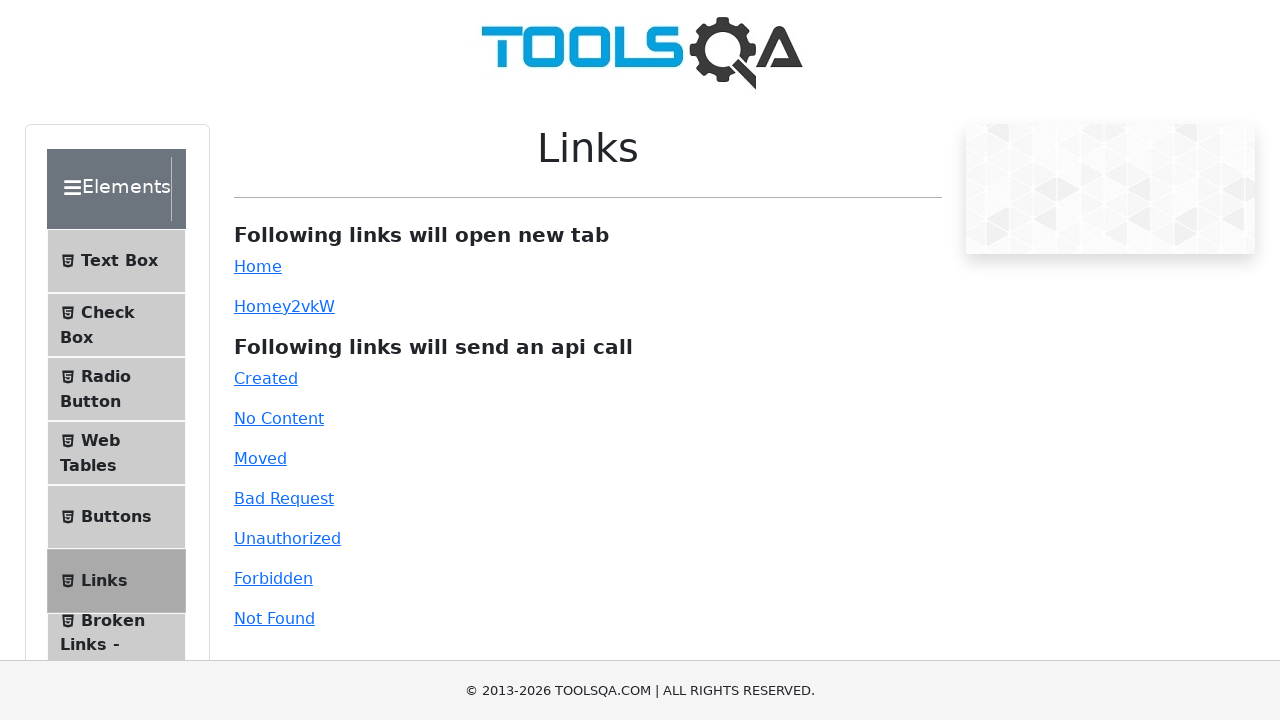

Clicked the 'Created' API link to test 201 HTTP response at (266, 378) on #created
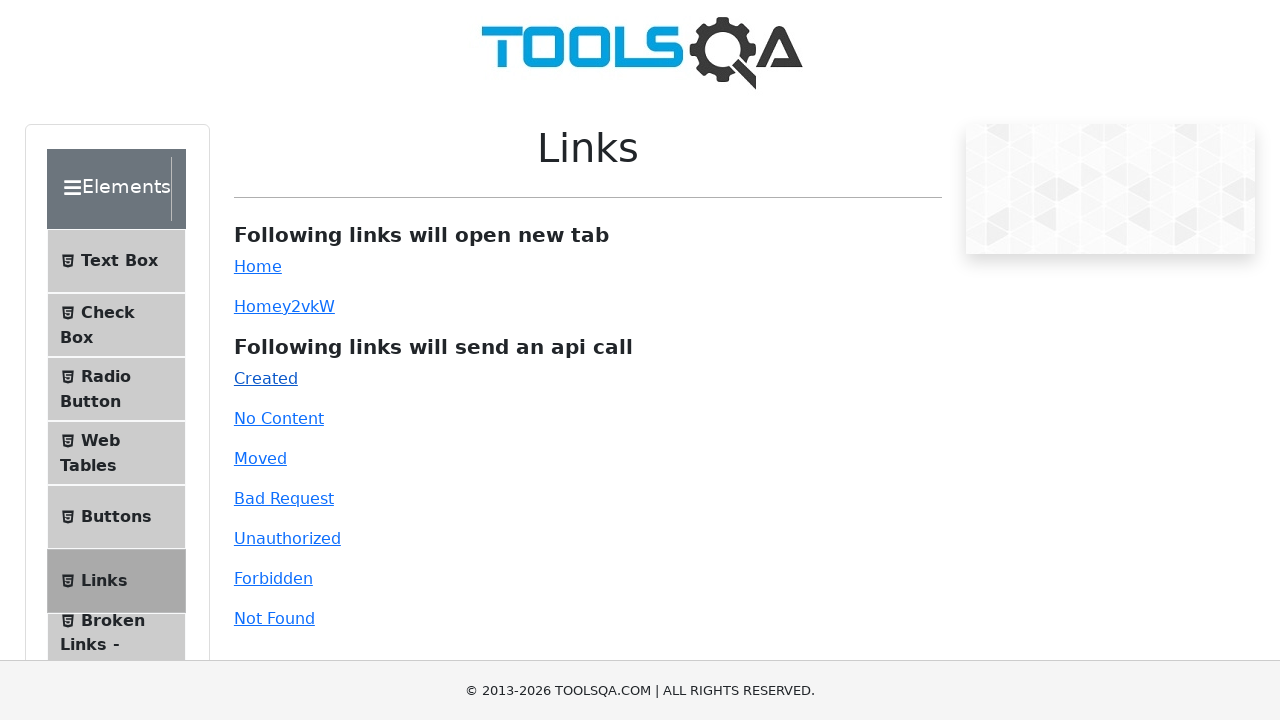

Waited 500ms for API response to be processed
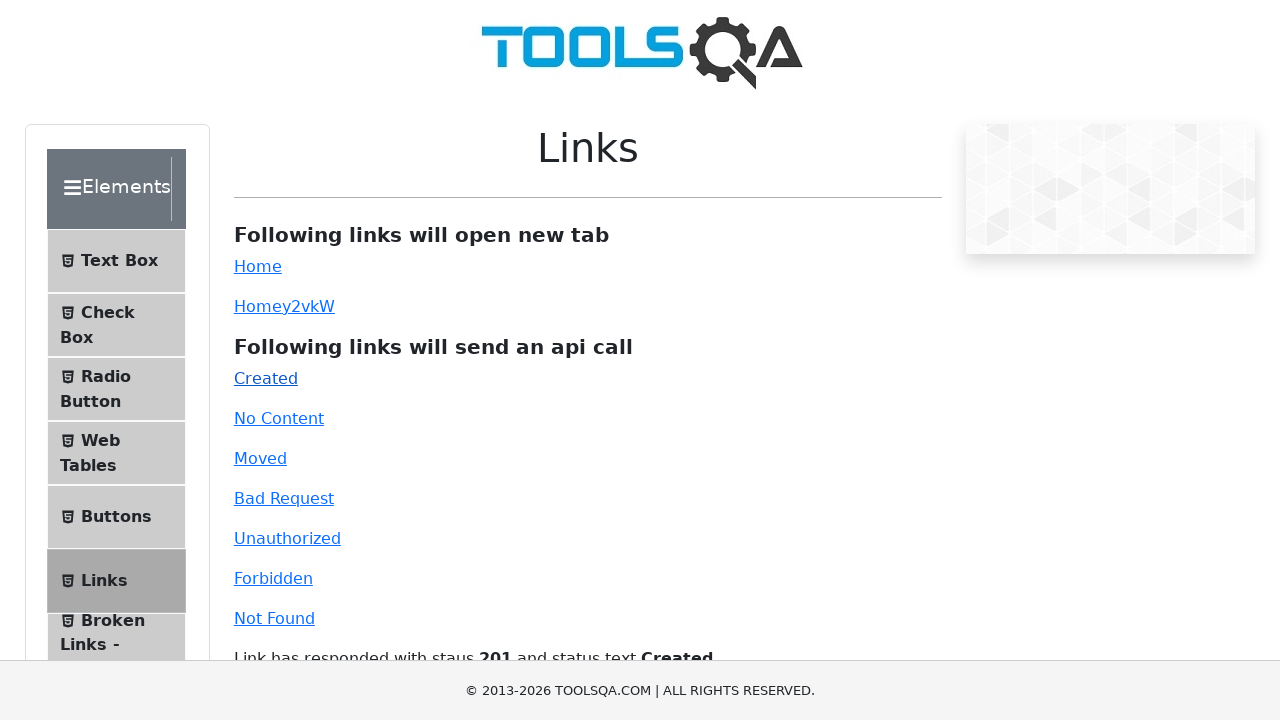

Clicked the 'No Content' API link to test 204 HTTP response at (279, 418) on text=No Content
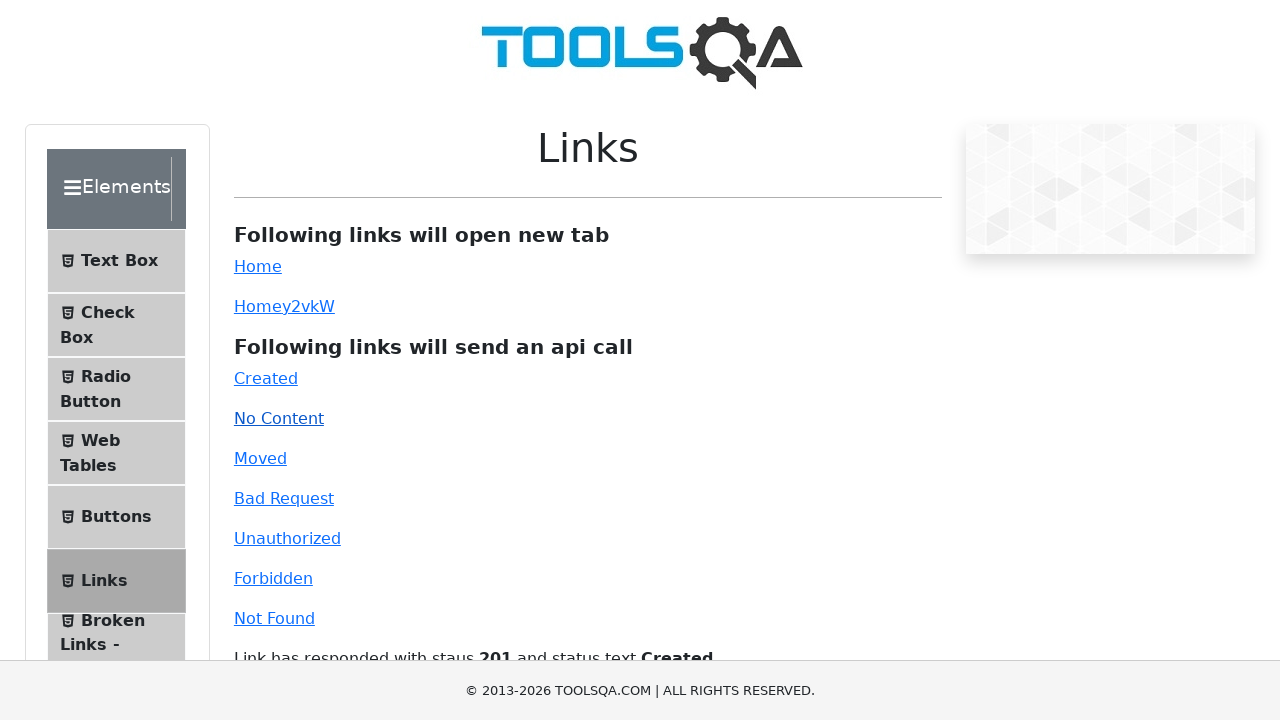

Waited for link response element to appear on page
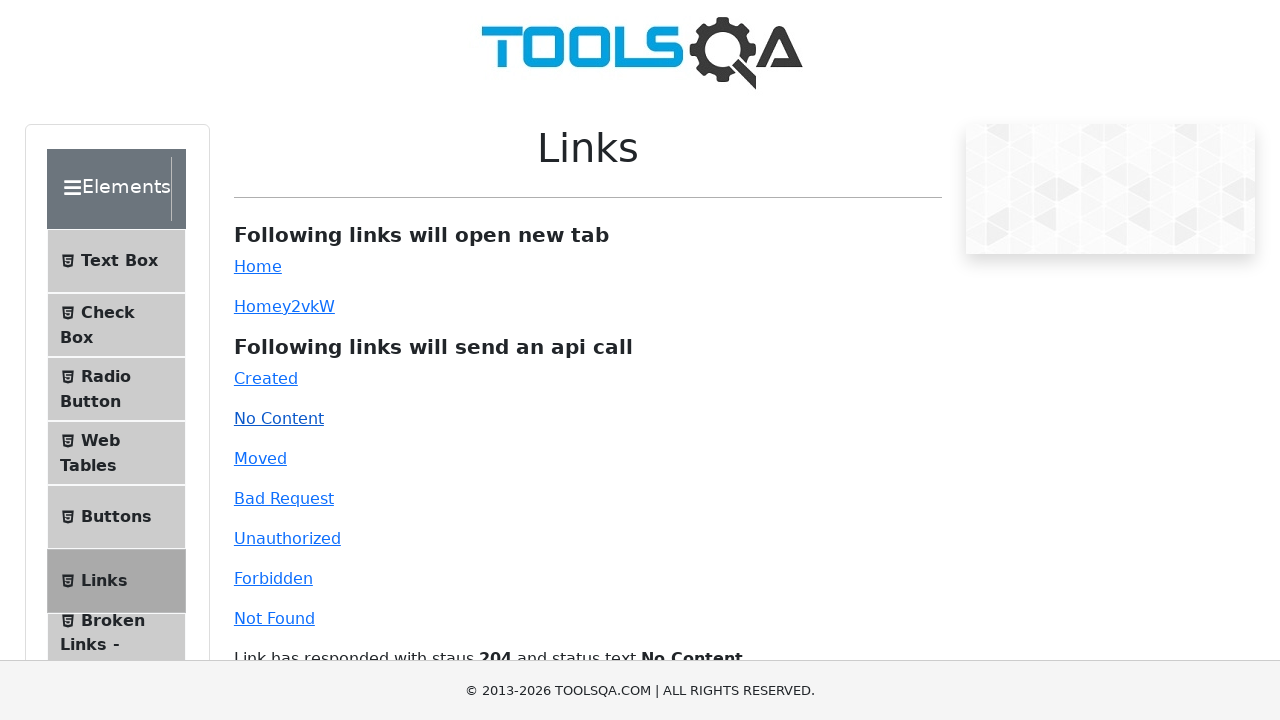

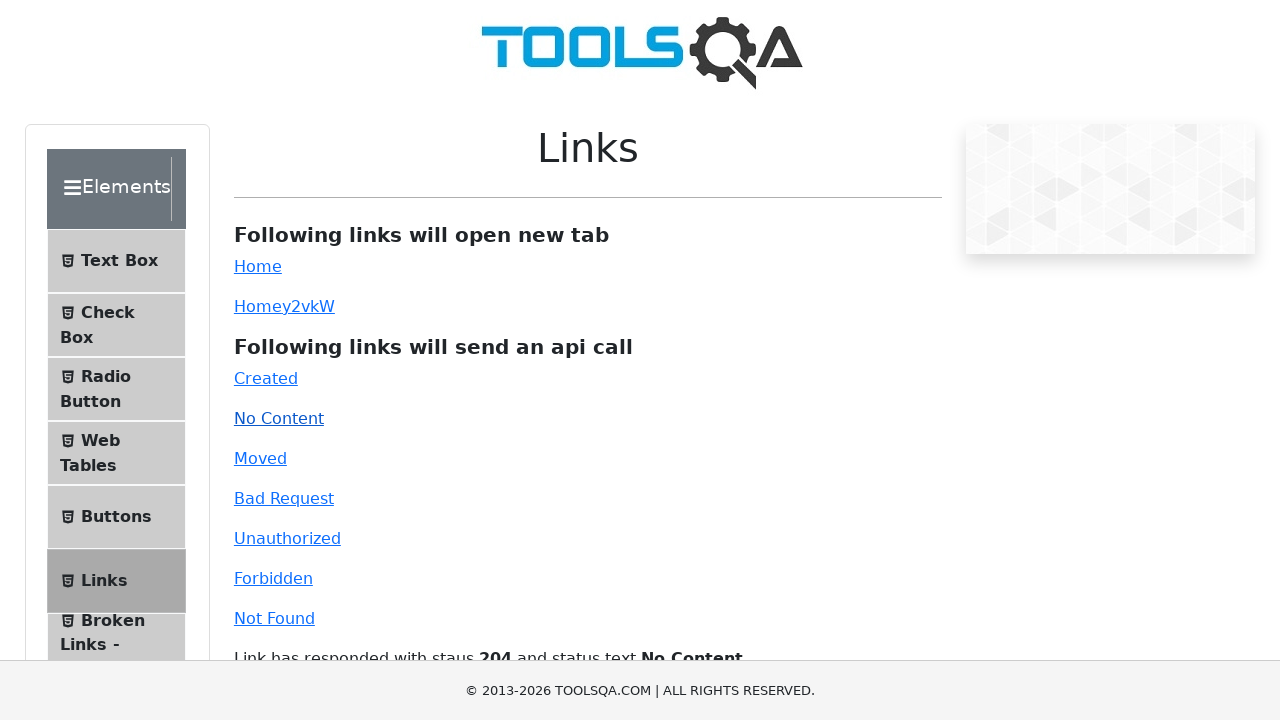